Tests simple JavaScript alert handling by clicking a button that triggers an alert and then accepting the alert dialog

Starting URL: https://www.hyrtutorials.com/p/alertsdemo.html

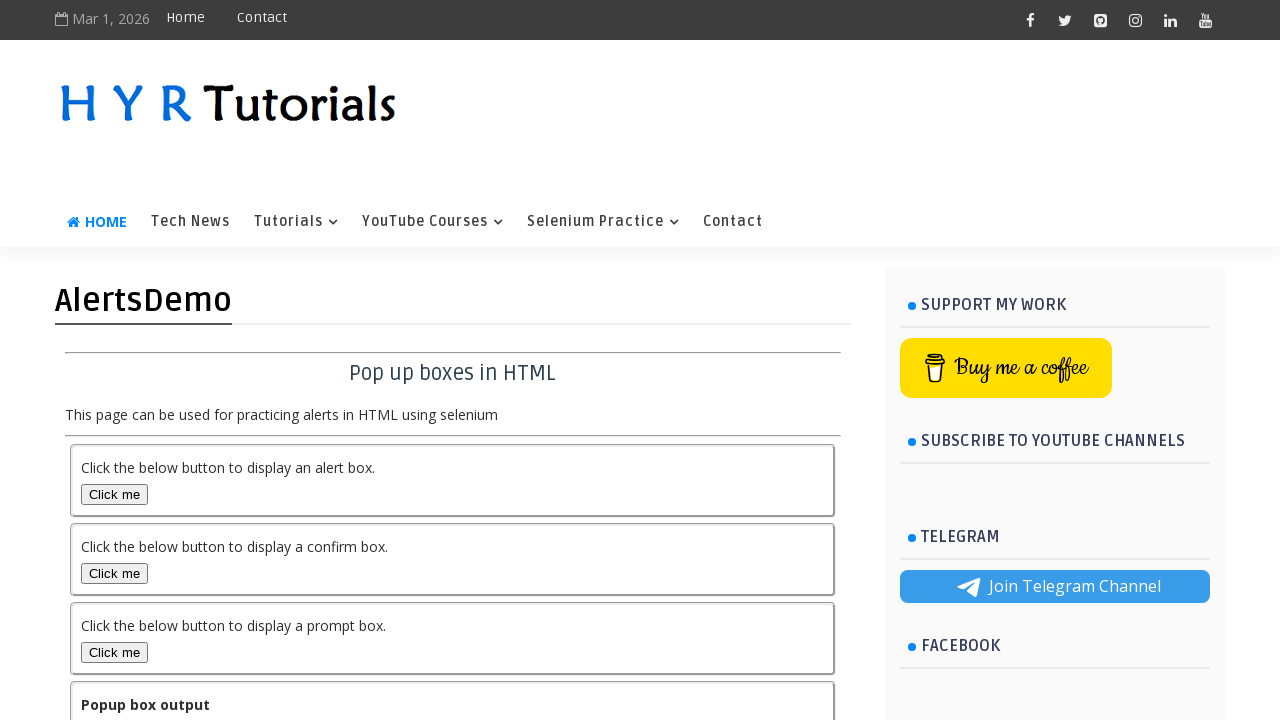

Clicked button to trigger simple alert at (114, 494) on button#alertBox
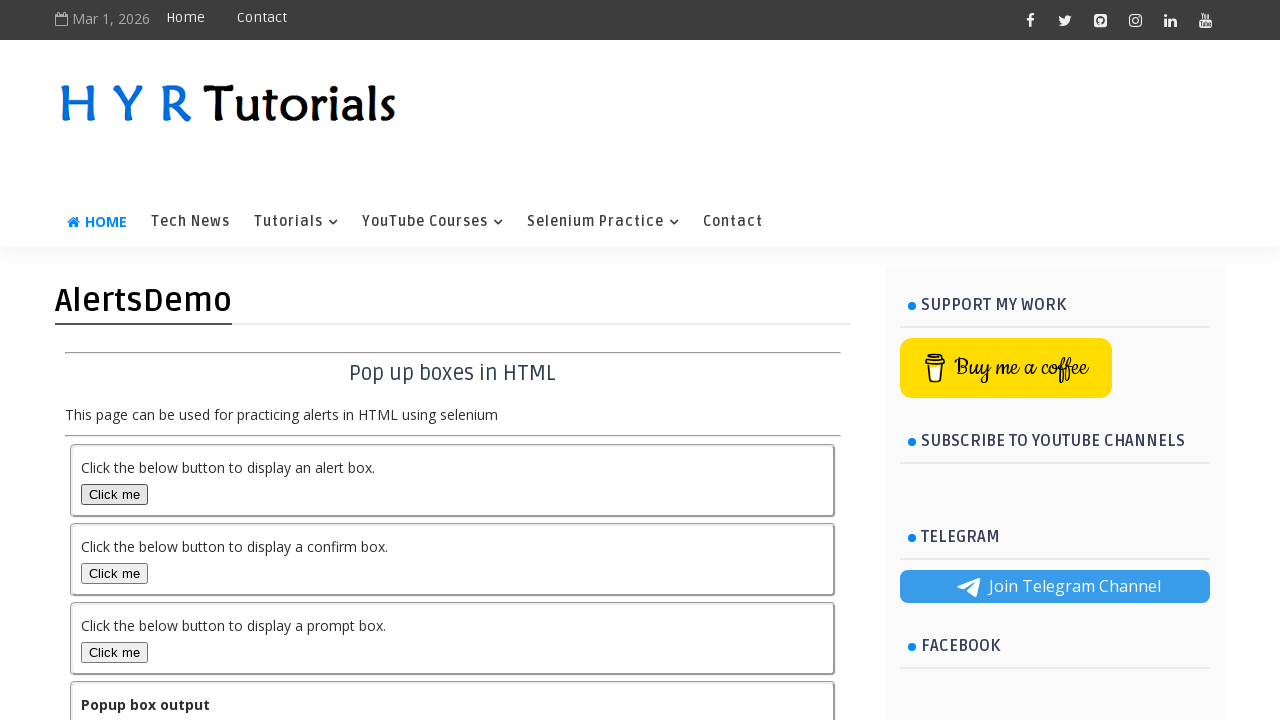

Set up dialog handler to accept alerts
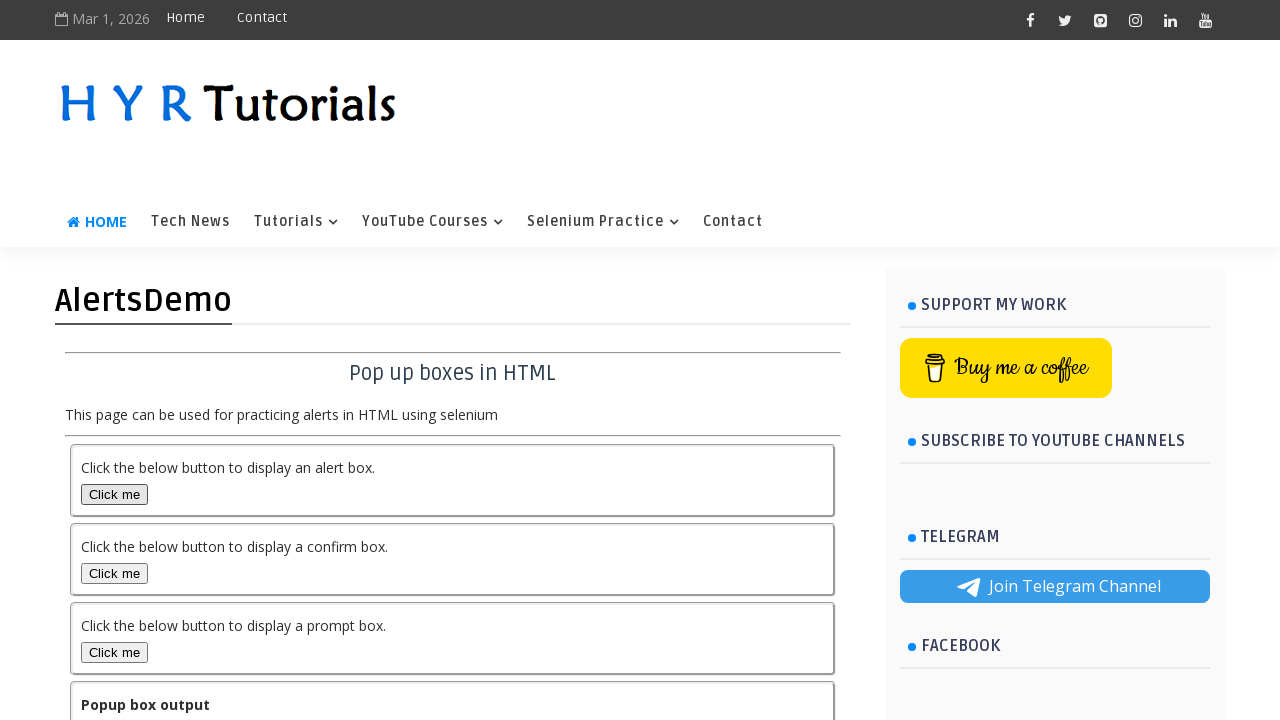

Configured synchronous dialog handler
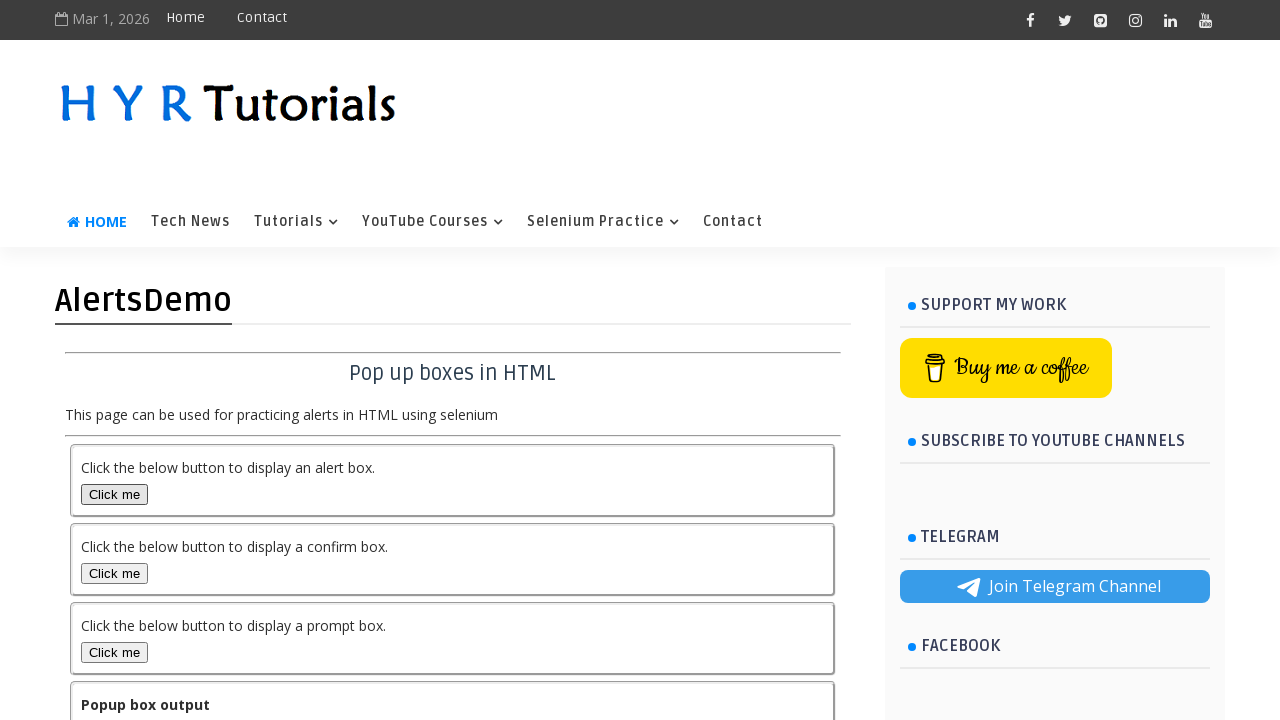

Clicked button to trigger alert dialog at (114, 494) on button#alertBox
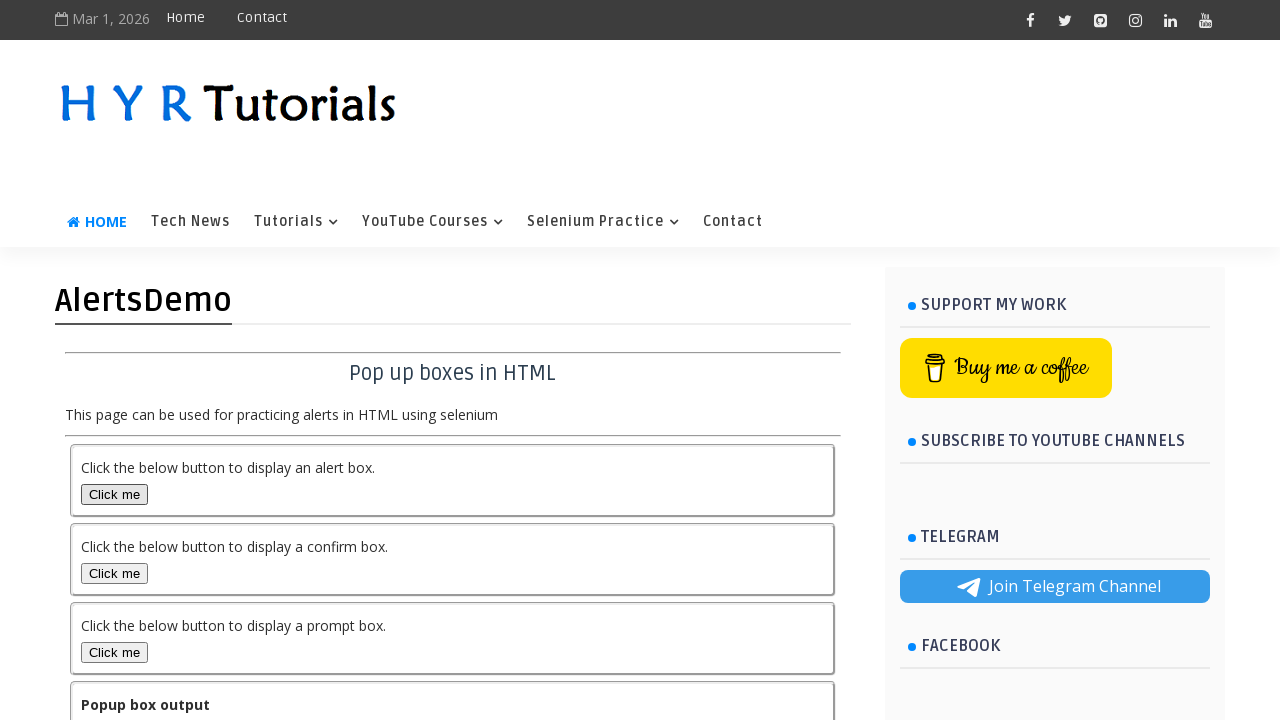

Alert accepted and popup box output appeared
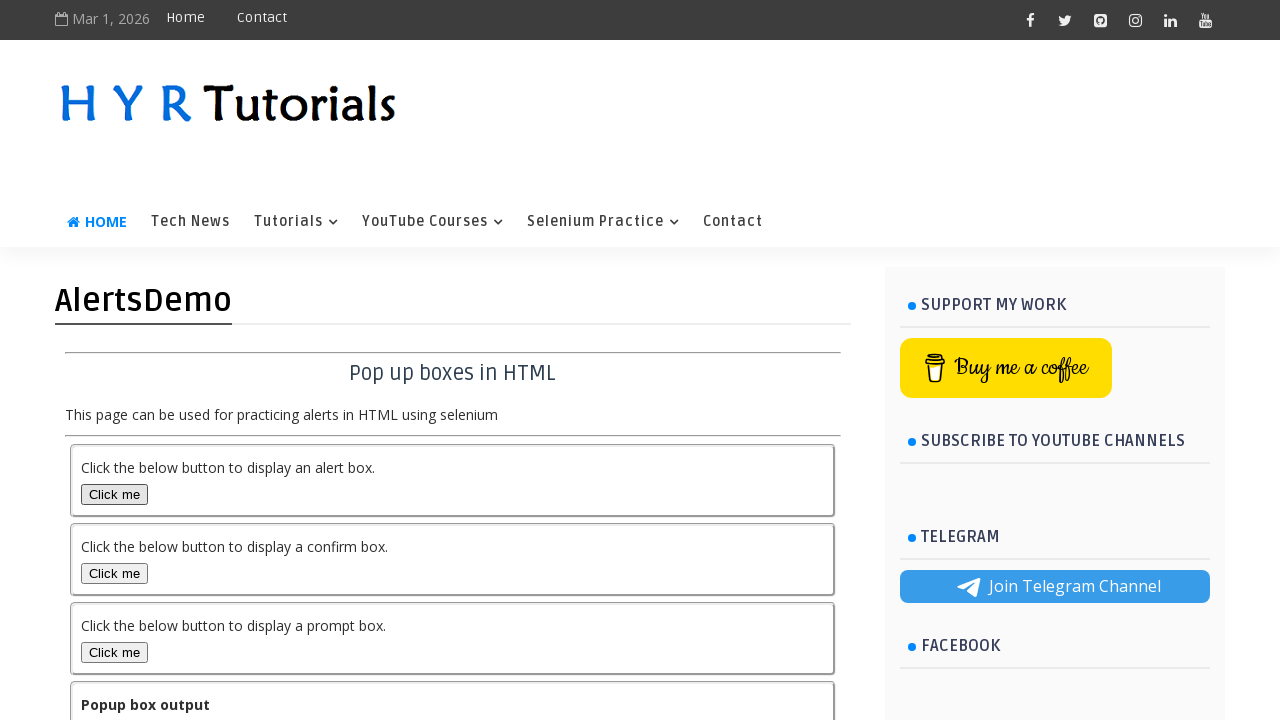

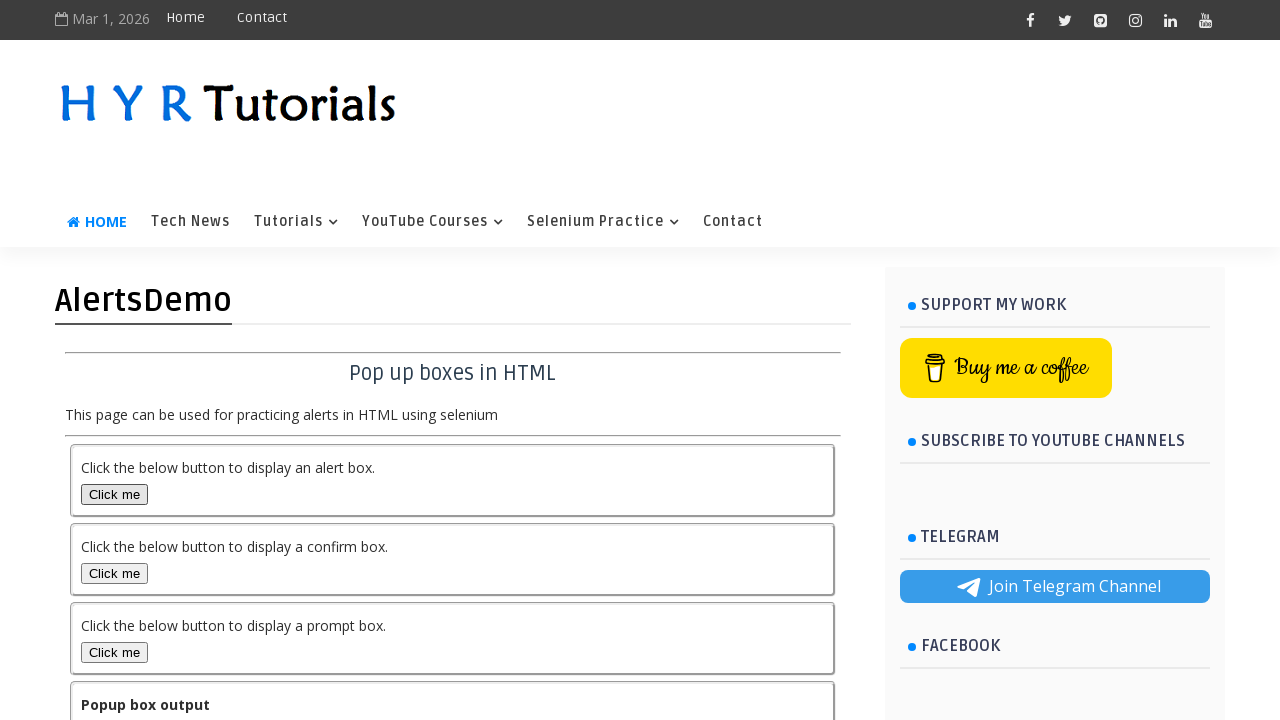